Tests alert handling by clicking on Alert button and verifying the alert message

Starting URL: http://automationbykrishna.com

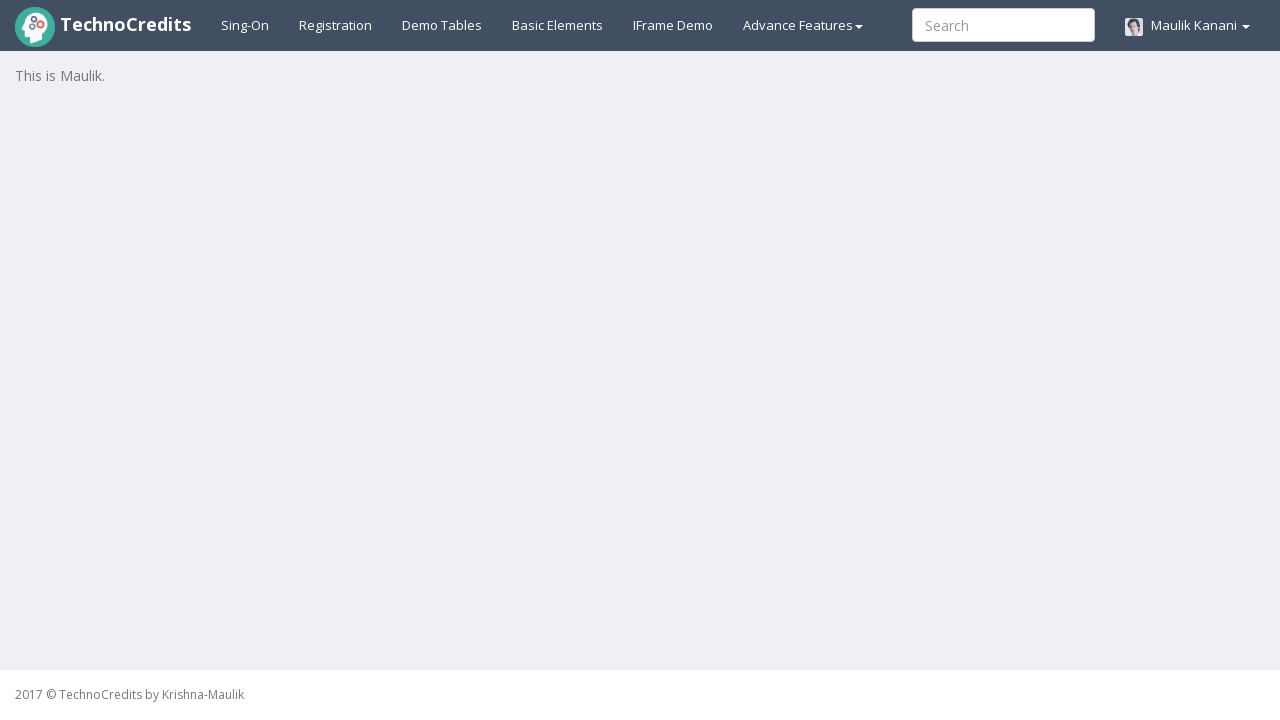

Clicked on Basic Elements tab at (558, 25) on #basicelements
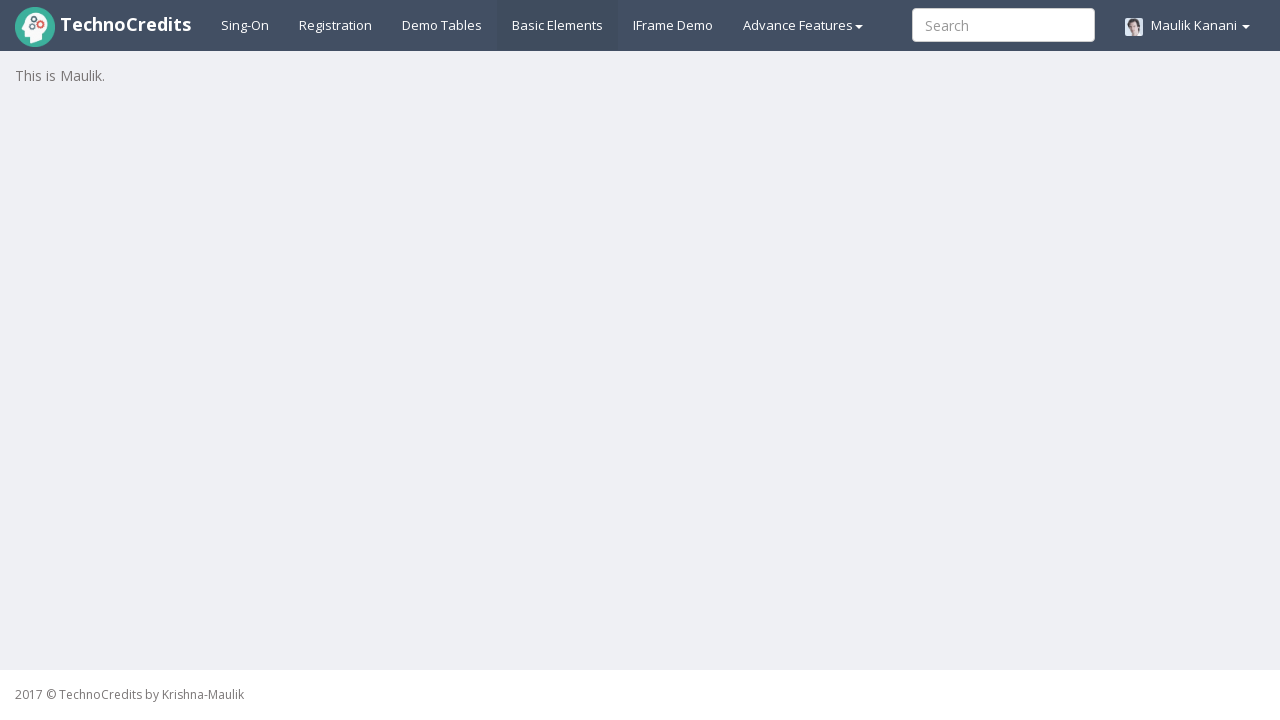

Alert button loaded on the page
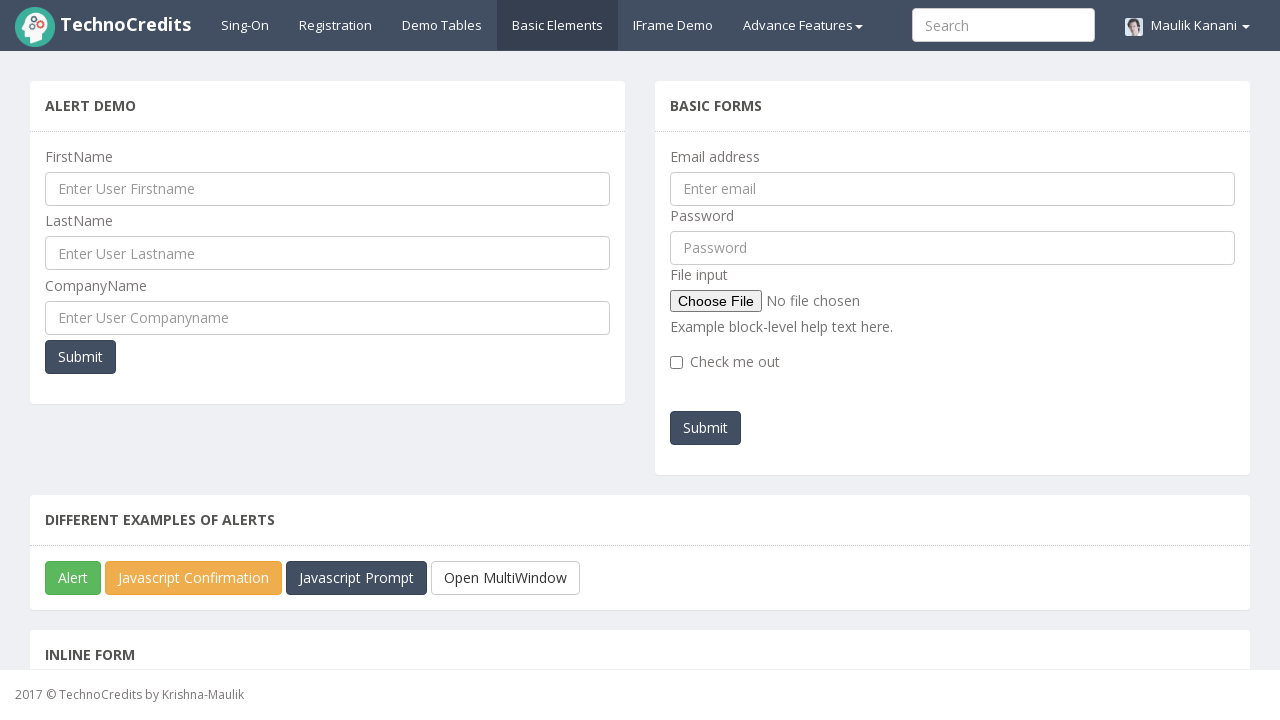

Clicked on Alert button to trigger alert at (73, 578) on #javascriptAlert
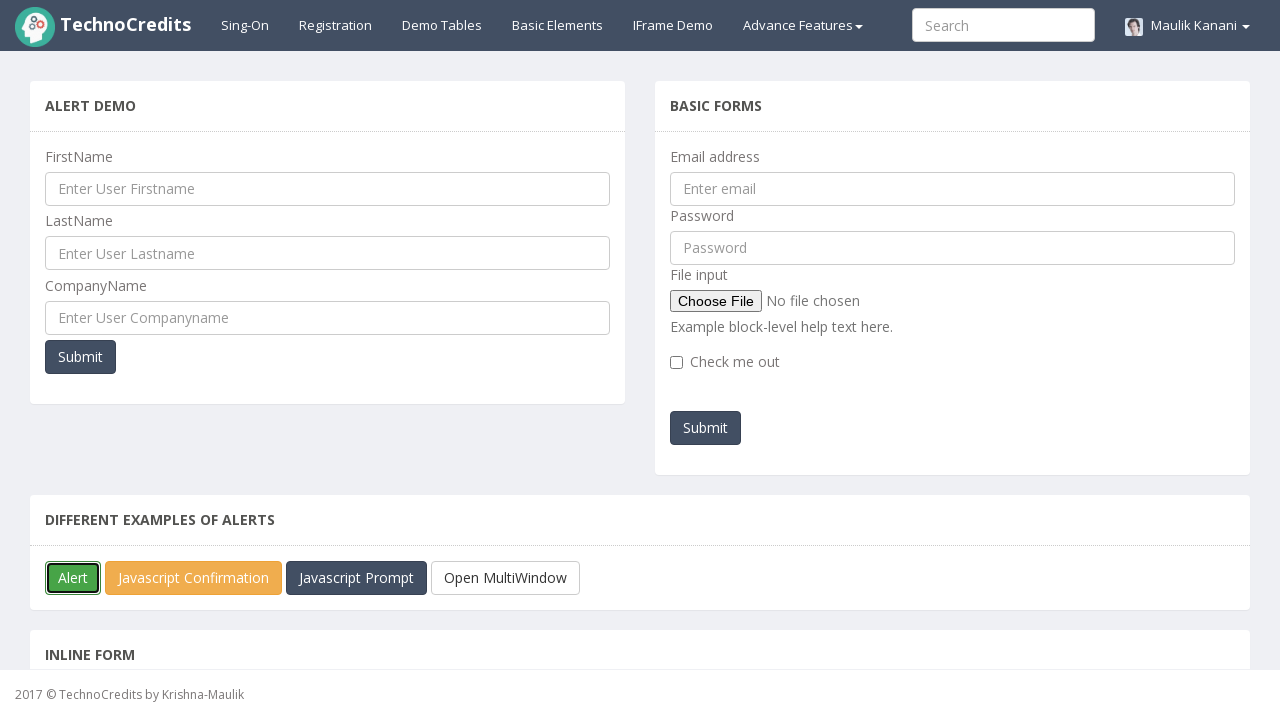

Alert dialog accepted
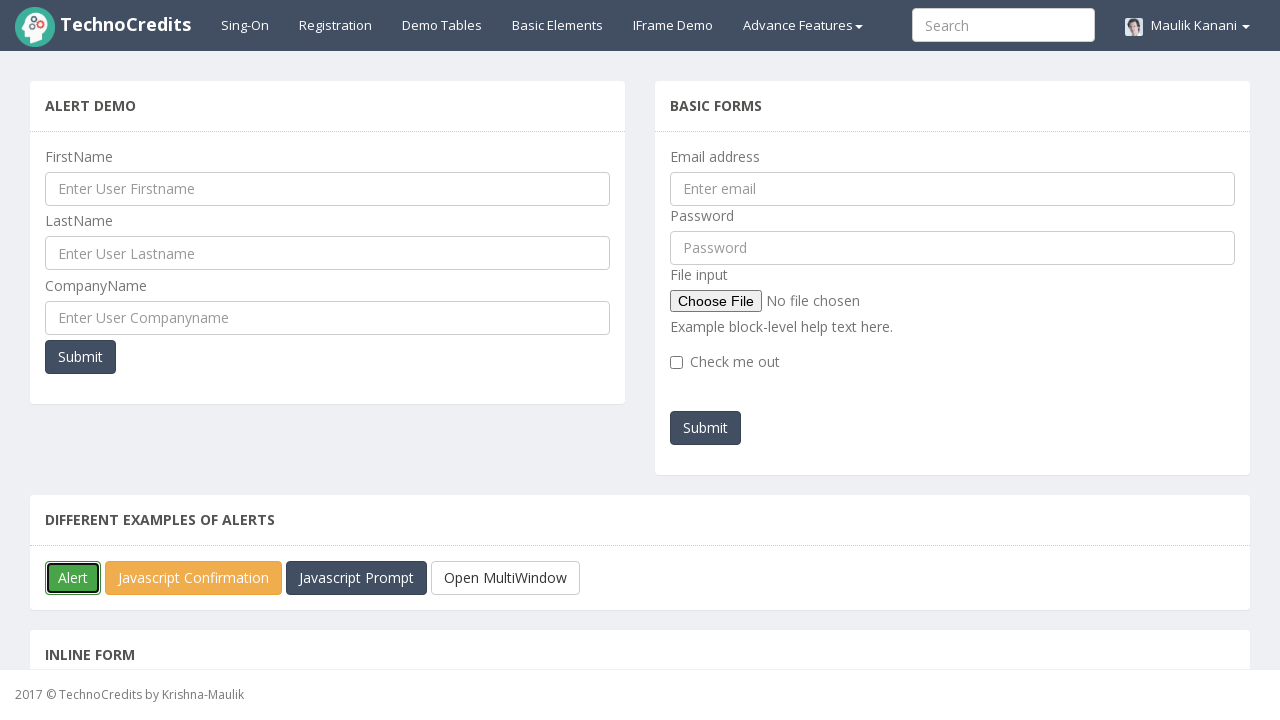

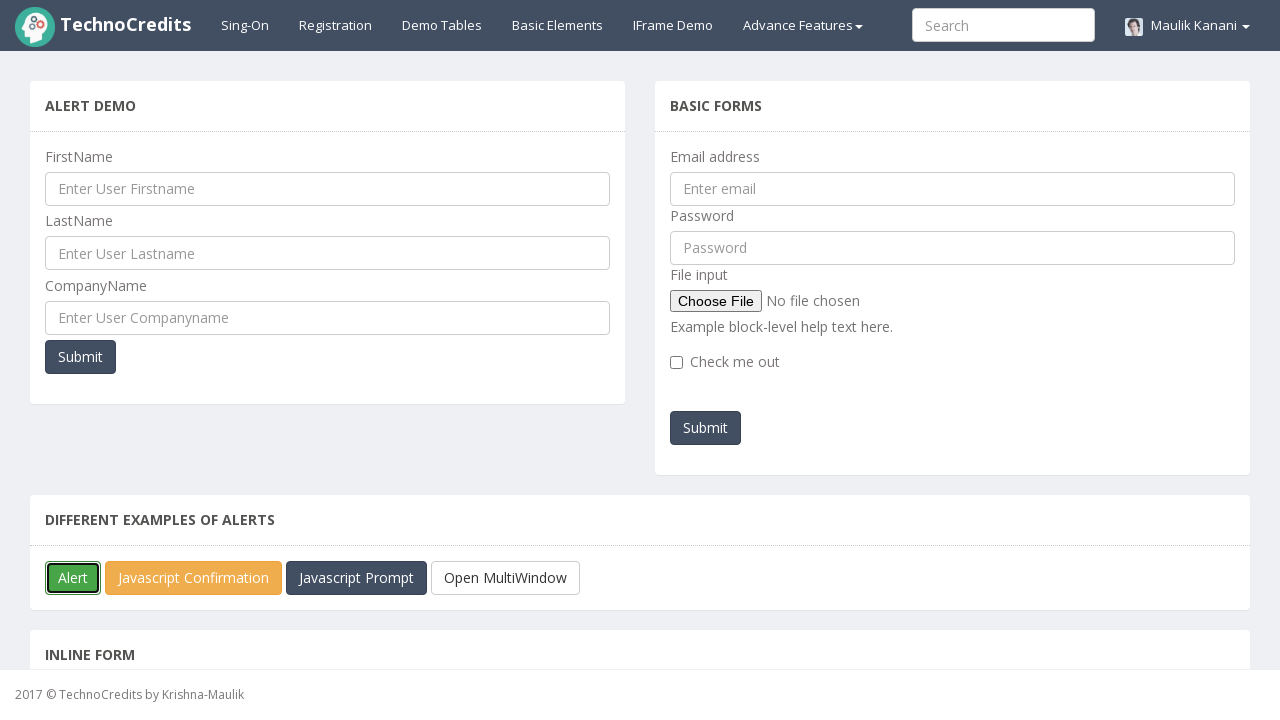